Fills out the DemoQA automation practice form with randomly generated data including name, surname, email, gender, phone number, date of birth, subjects, hobbies, address, and state/city selections, then submits the form.

Starting URL: https://demoqa.com/automation-practice-form

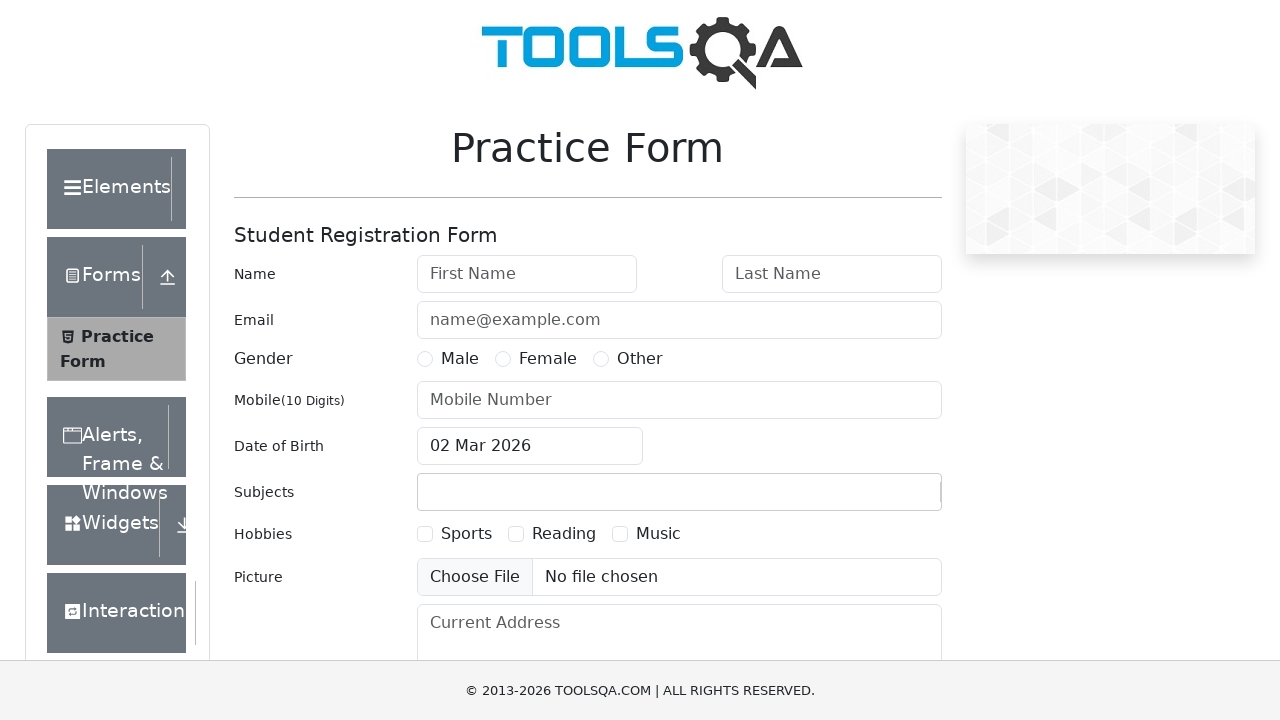

Filled first name field with 'John952' on #firstName
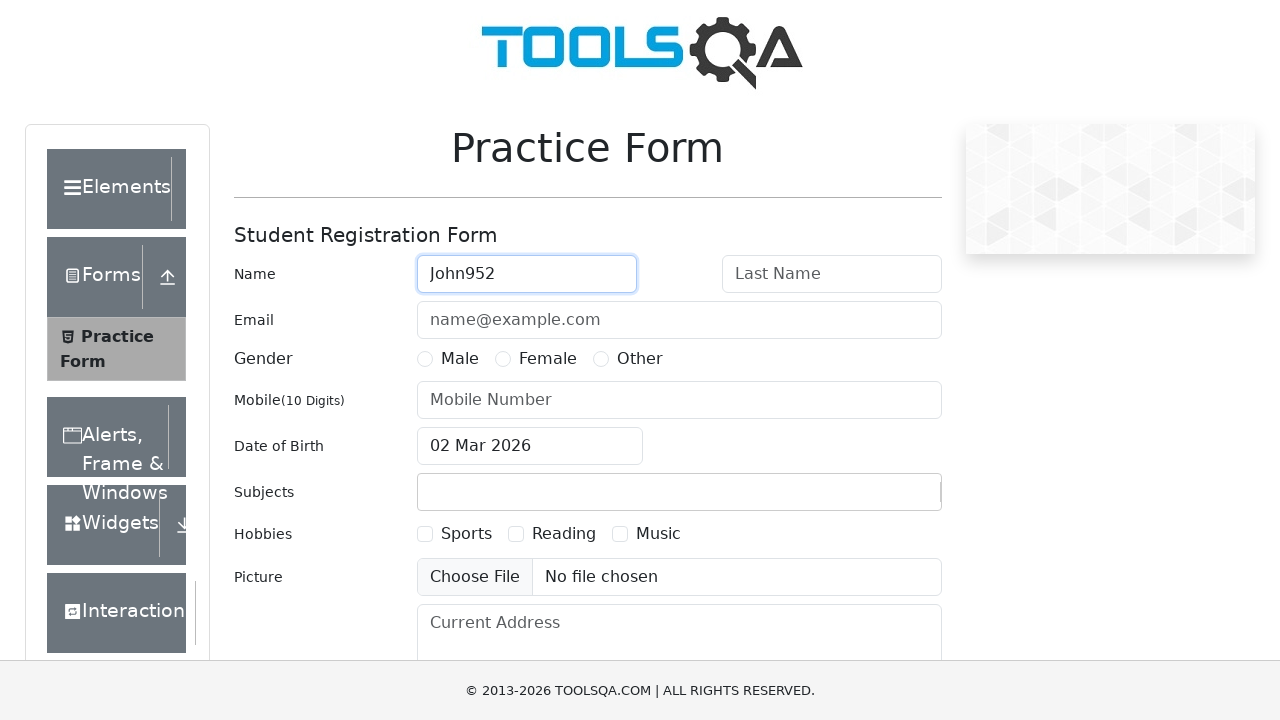

Filled last name field with 'Smith375' on #lastName
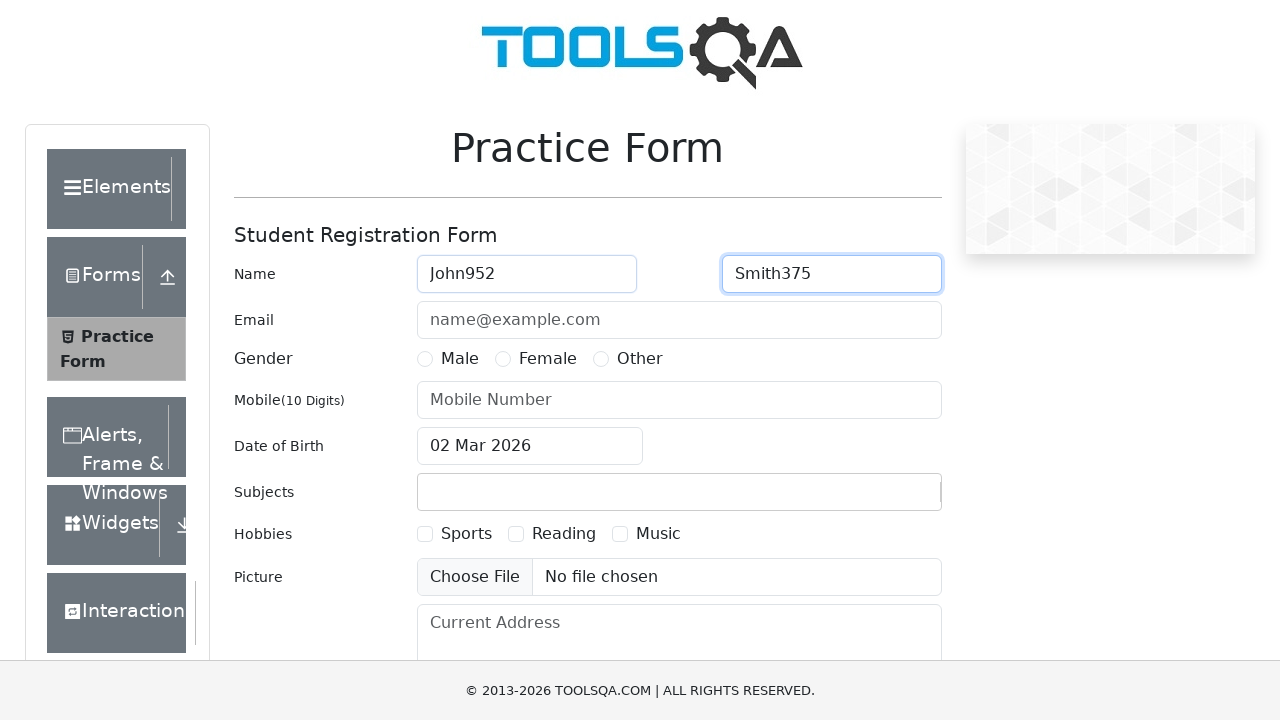

Filled email field with 'testuser7280@example.com' on #userEmail
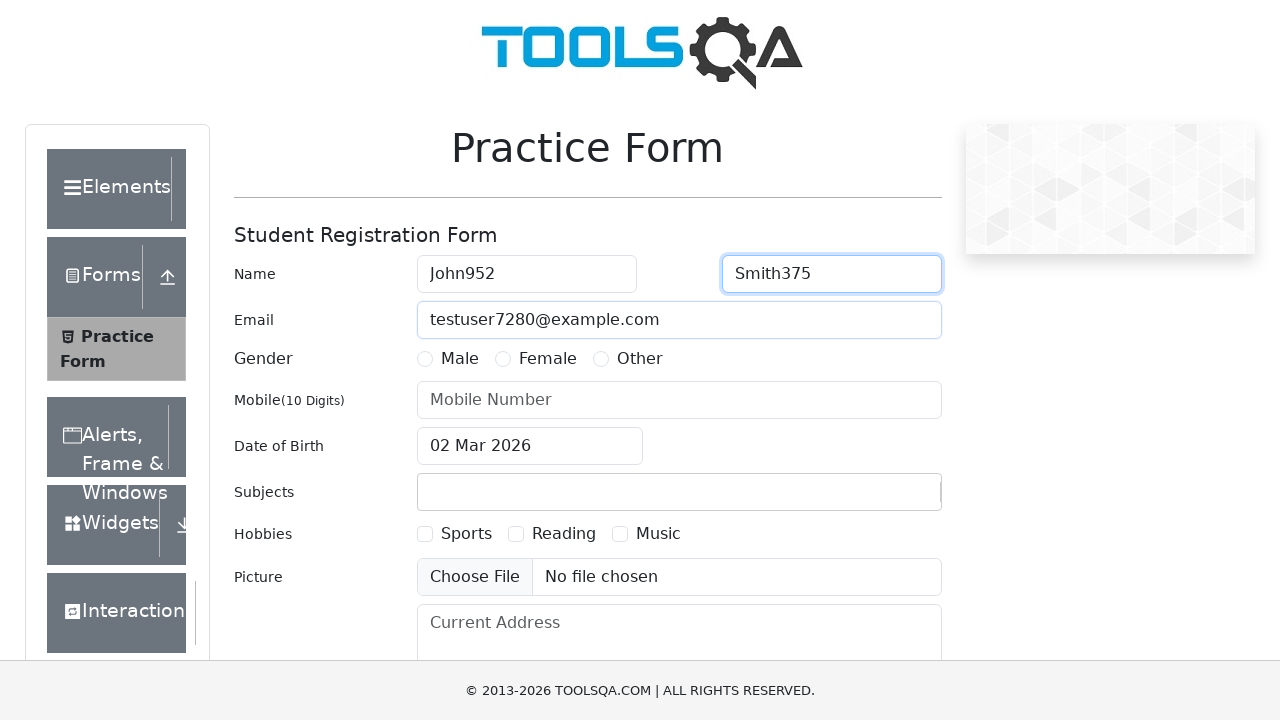

Selected Male gender option at (460, 359) on label[for='gender-radio-1']
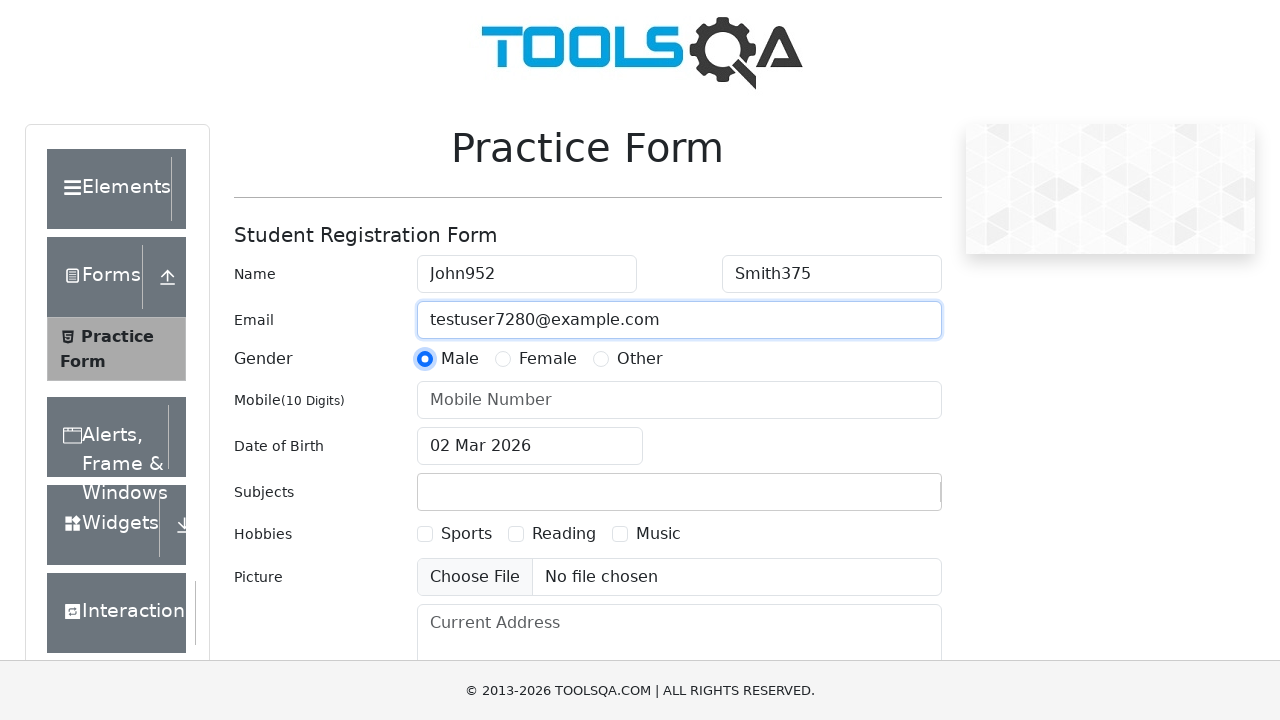

Filled mobile number field with '2800191583' on #userNumber
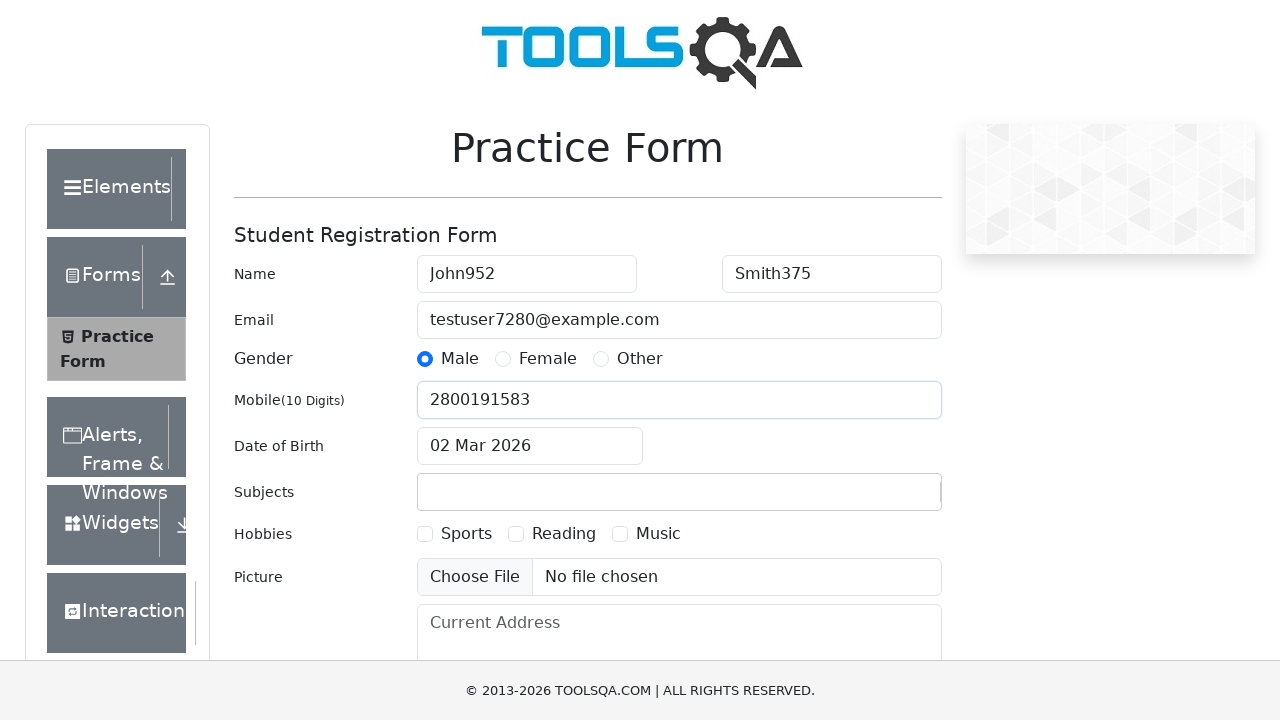

Clicked date of birth input field at (530, 446) on #dateOfBirthInput
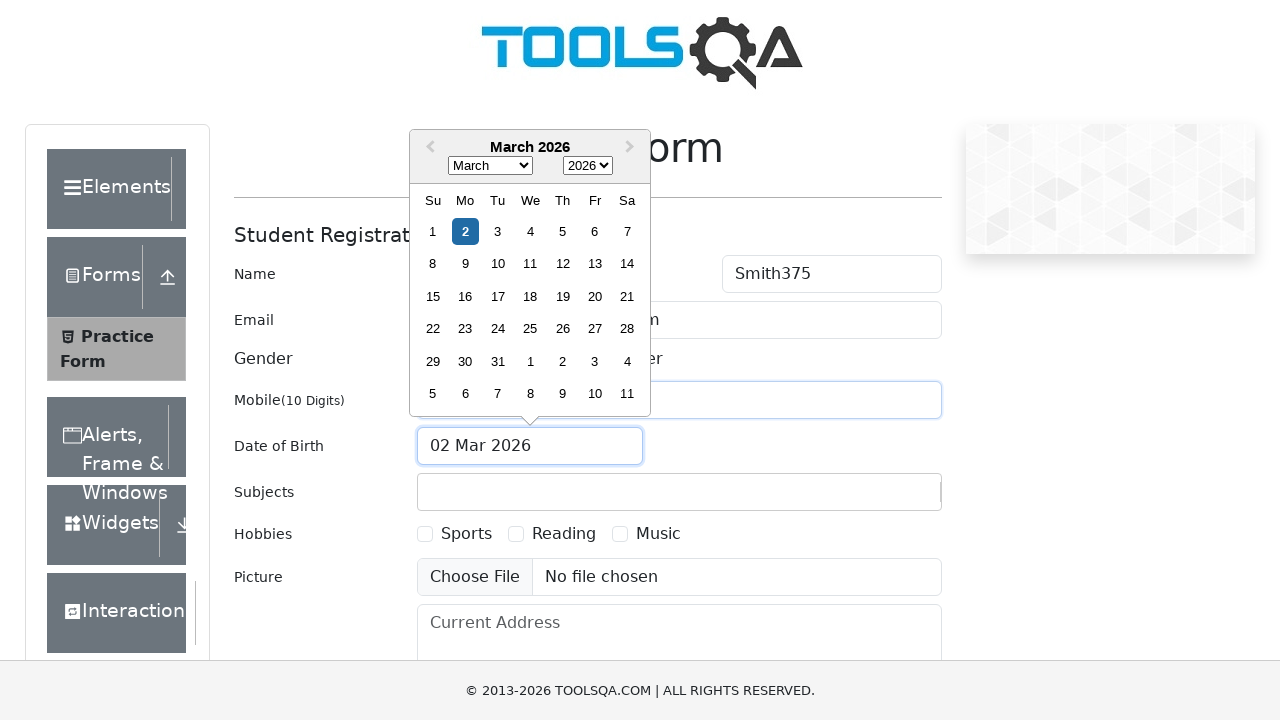

Selected June from month dropdown on .react-datepicker__month-select
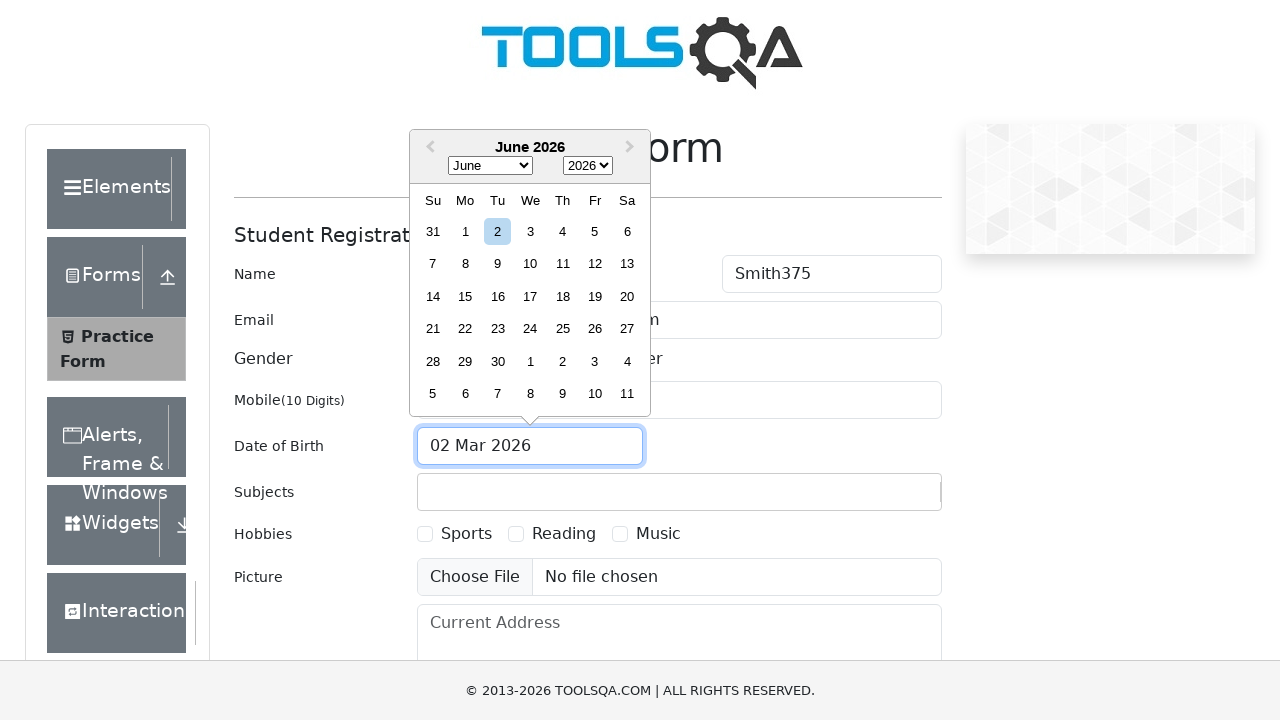

Selected 1995 from year dropdown on .react-datepicker__year-select
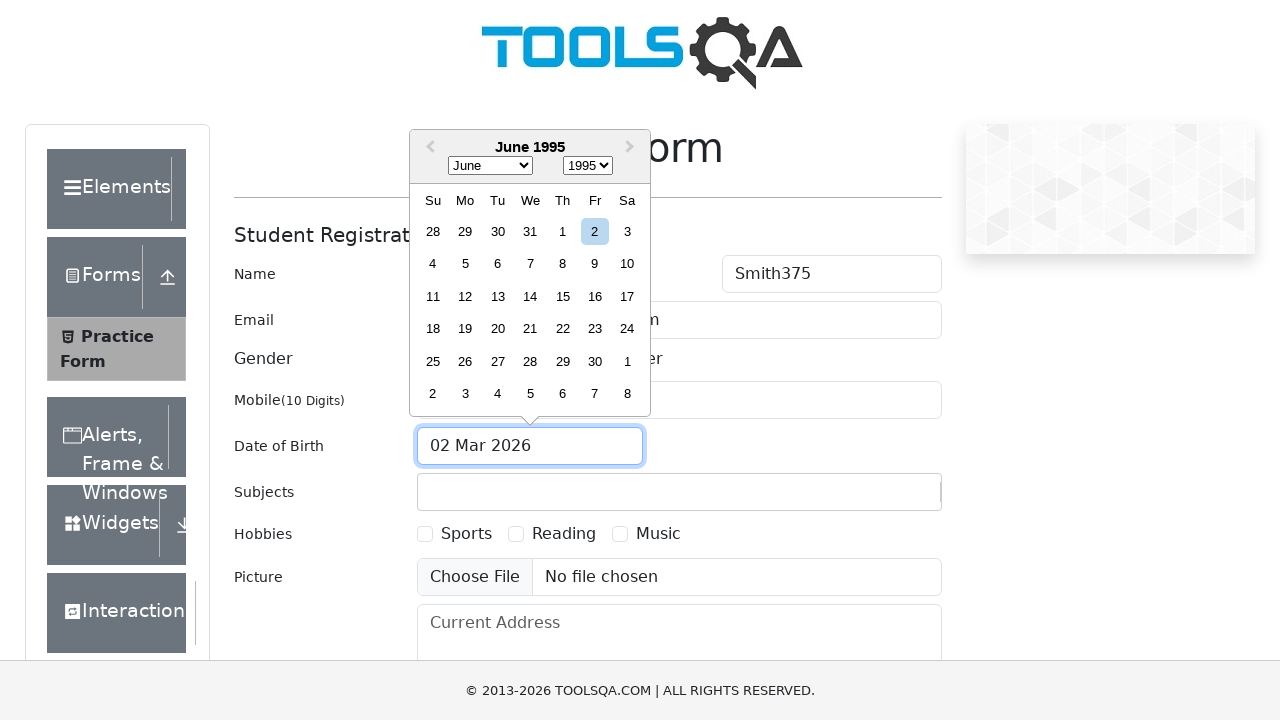

Selected 15th day from date picker at (562, 296) on .react-datepicker__day--015
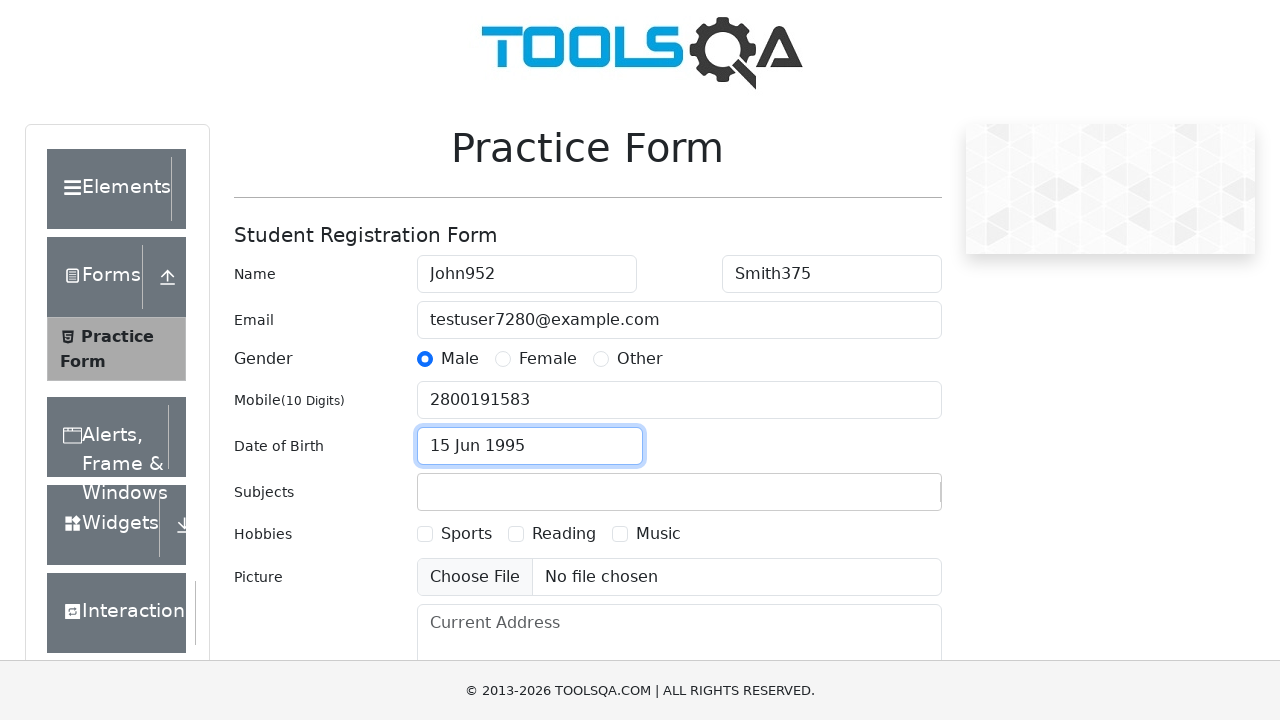

Clicked subjects input field at (430, 492) on #subjectsInput
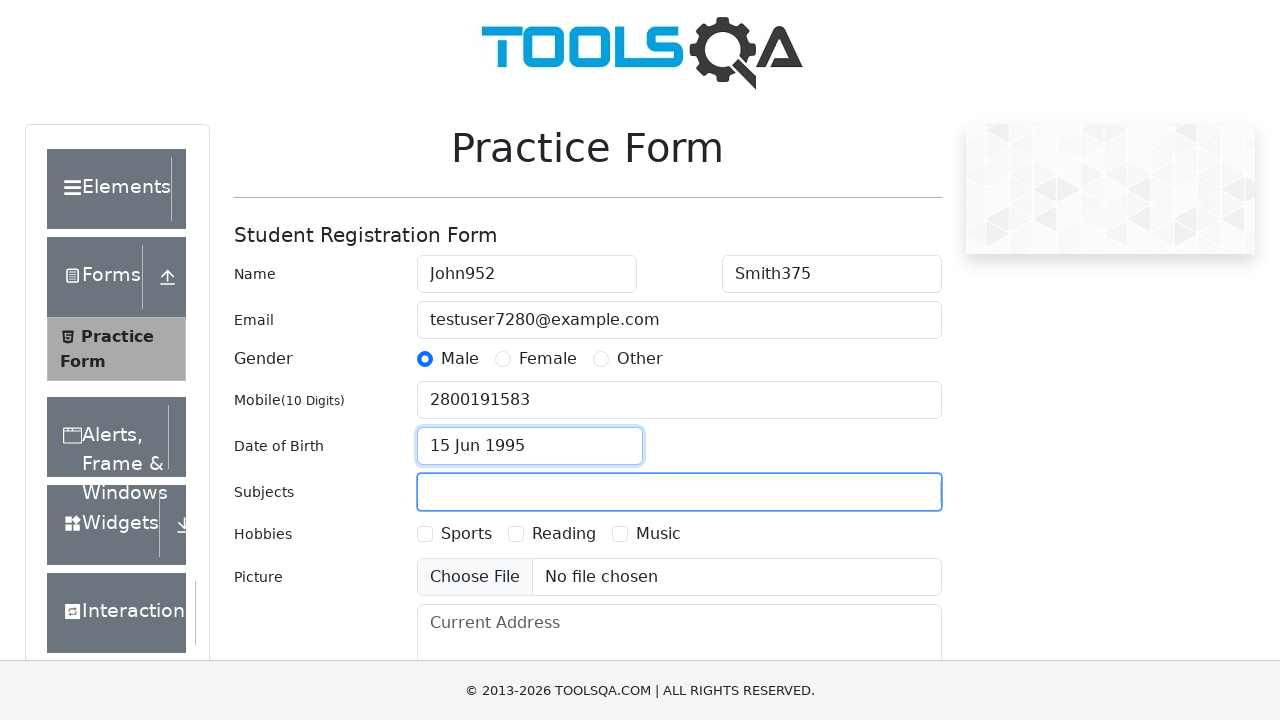

Typed 'Computer Science' in subjects field on #subjectsInput
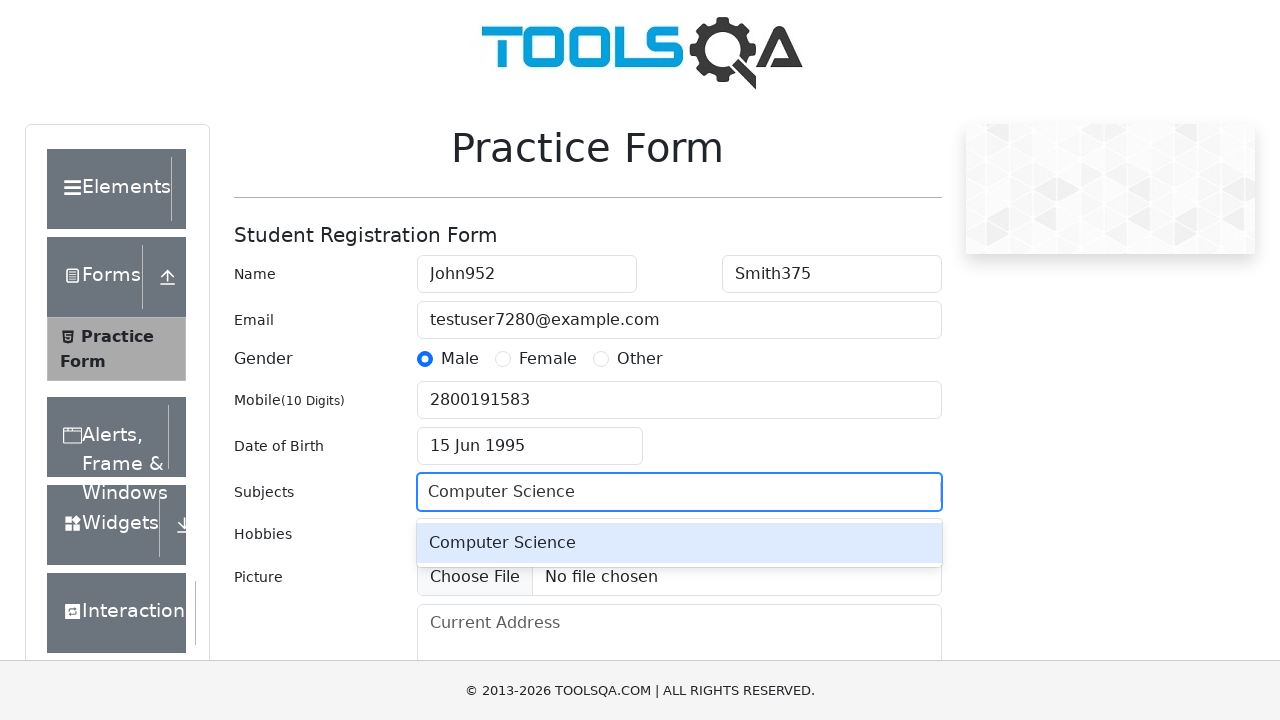

Pressed Enter to confirm Computer Science subject
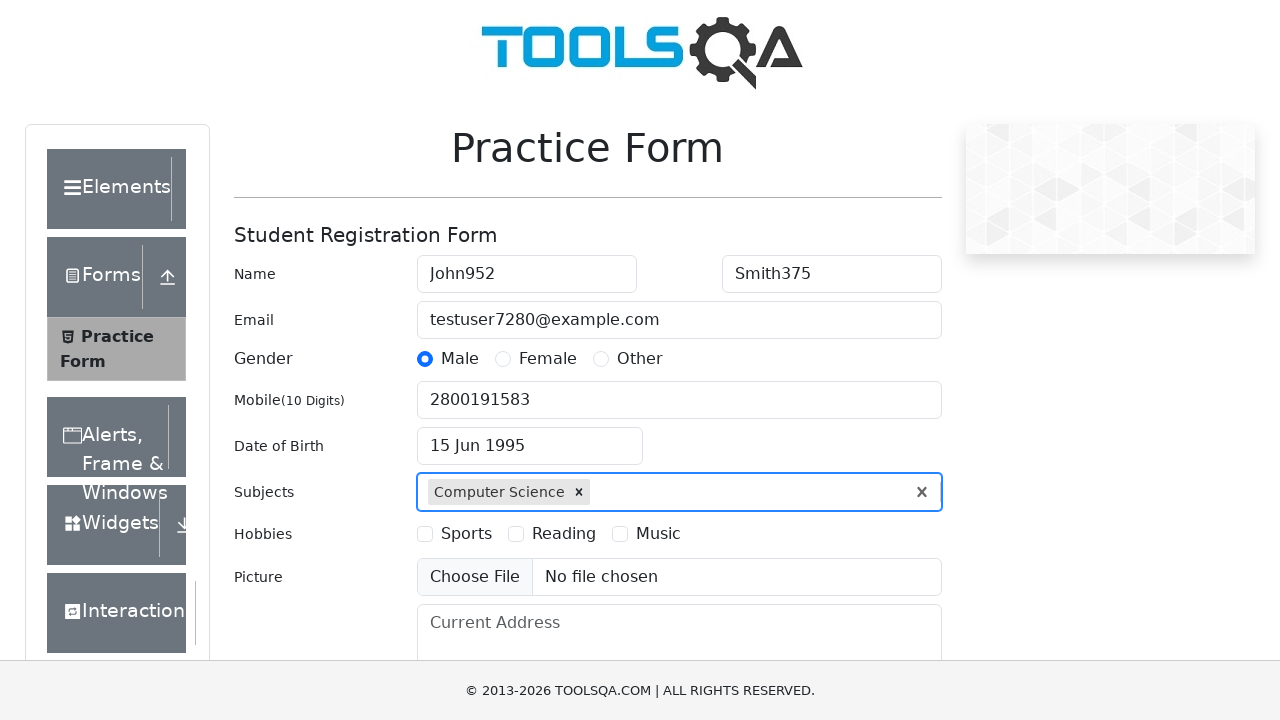

Selected Sports hobby checkbox at (466, 534) on label[for='hobbies-checkbox-1']
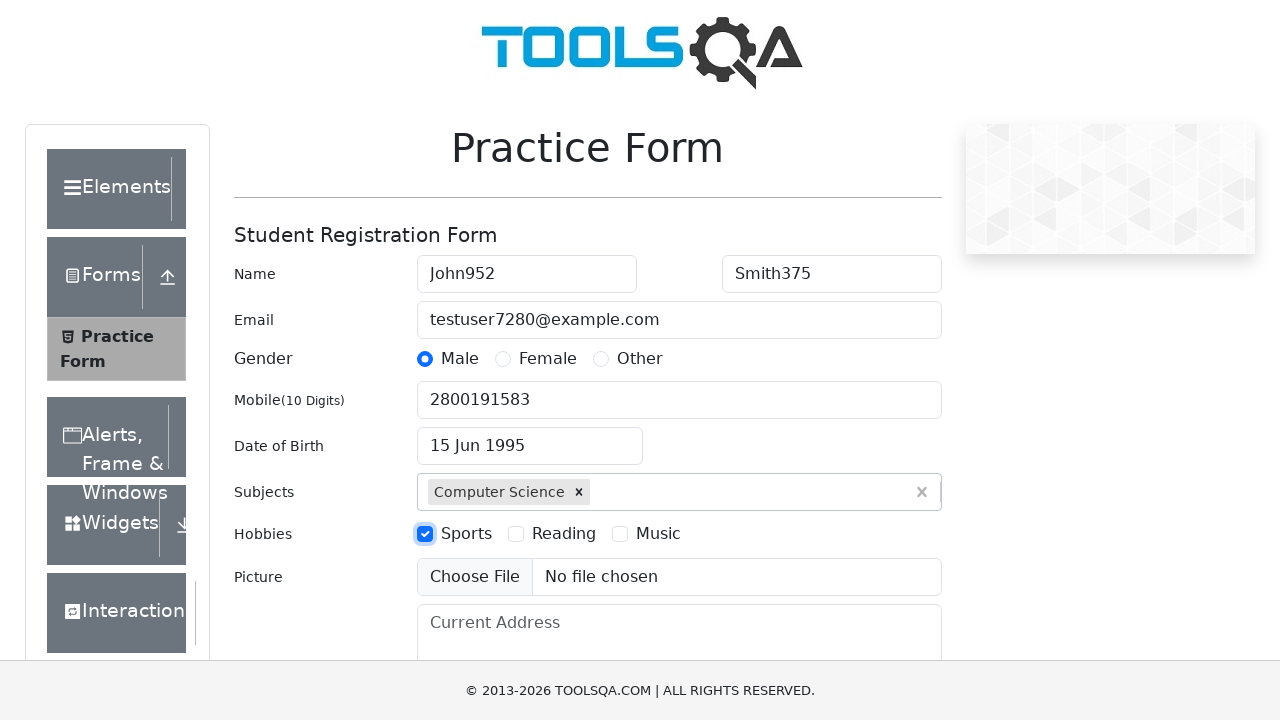

Filled current address with '910 Test Street, Apt 38' on #currentAddress
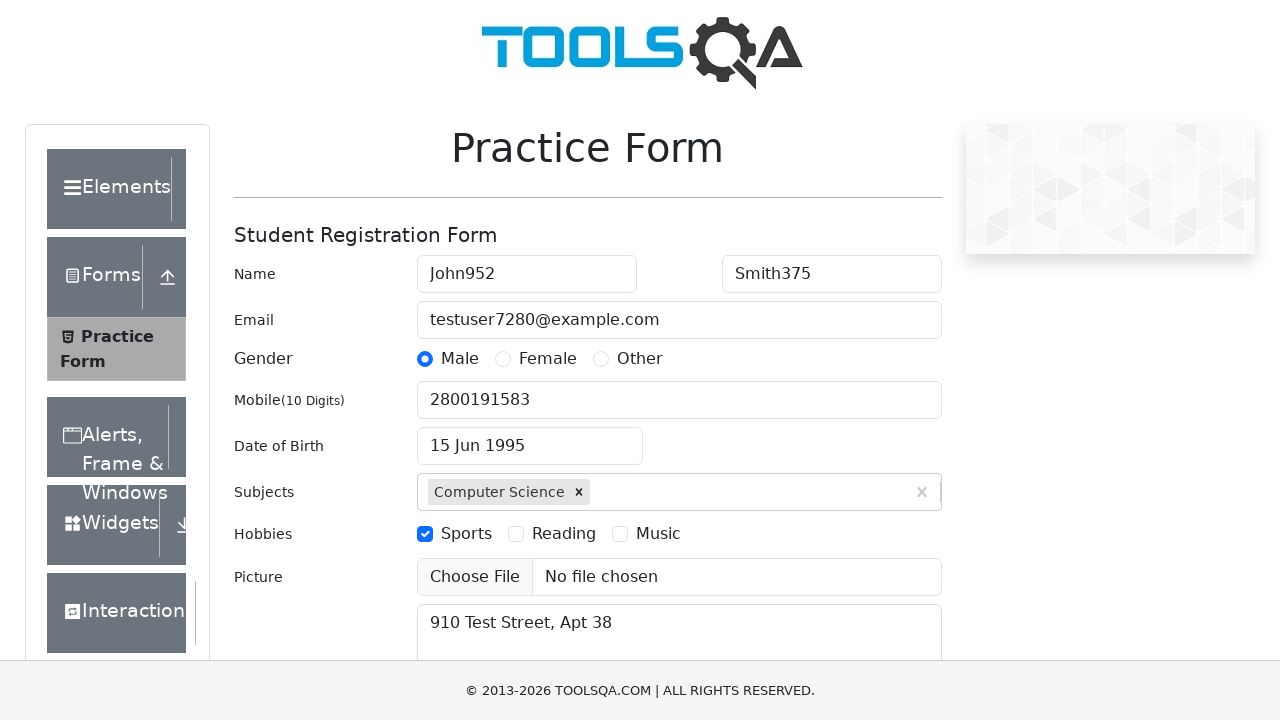

Clicked state dropdown at (527, 437) on #state
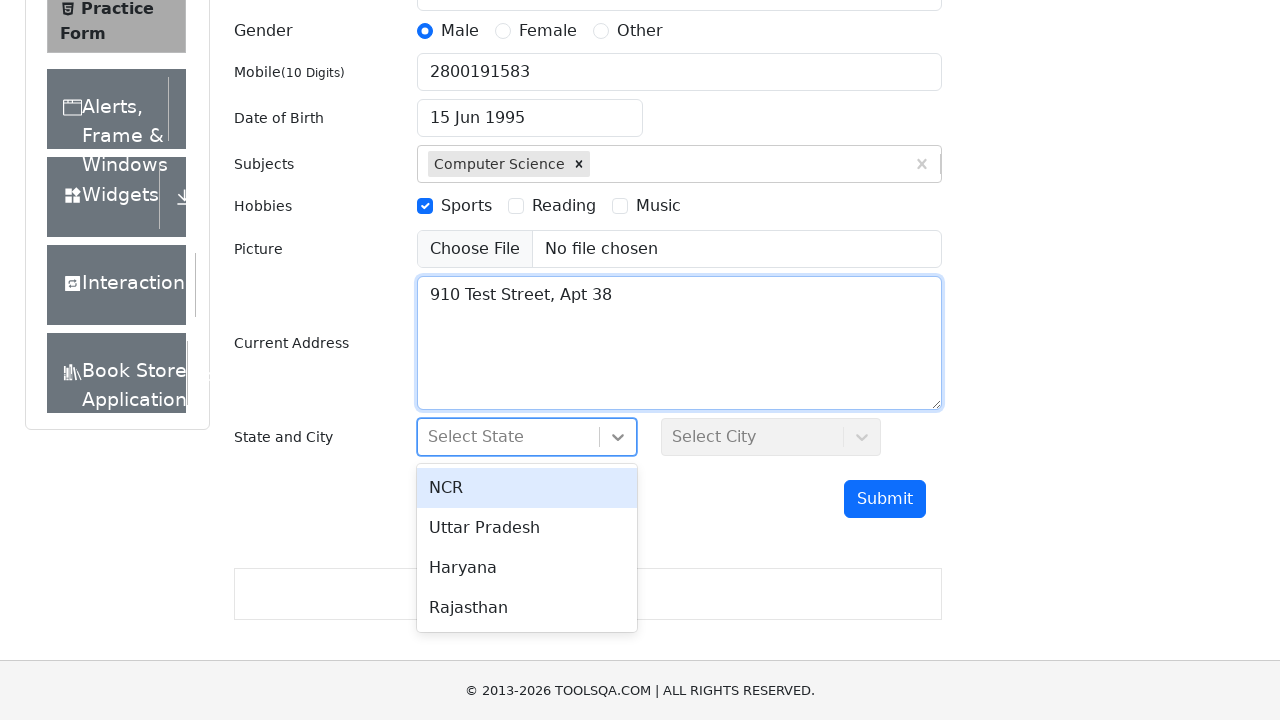

Selected first state option from dropdown at (527, 488) on div[id^='react-select-3-option-0']
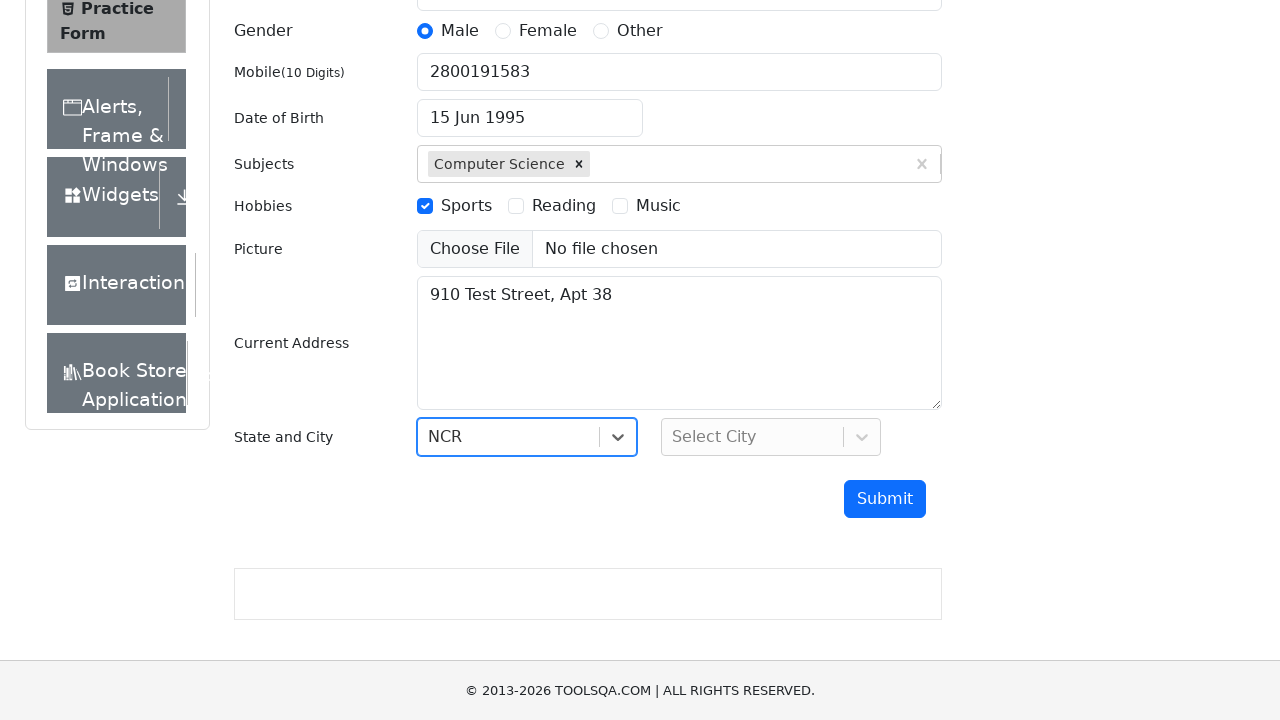

Clicked city dropdown at (771, 437) on #city
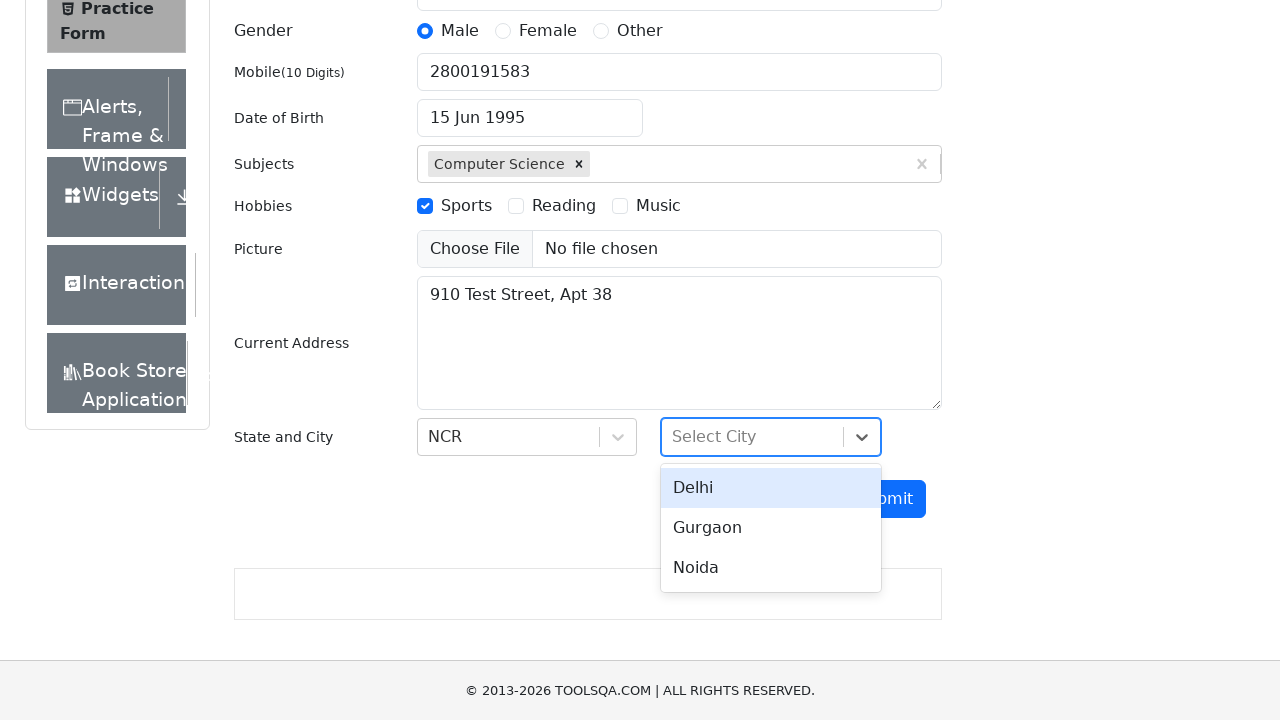

Selected first city option from dropdown at (771, 488) on div[id^='react-select-4-option-0']
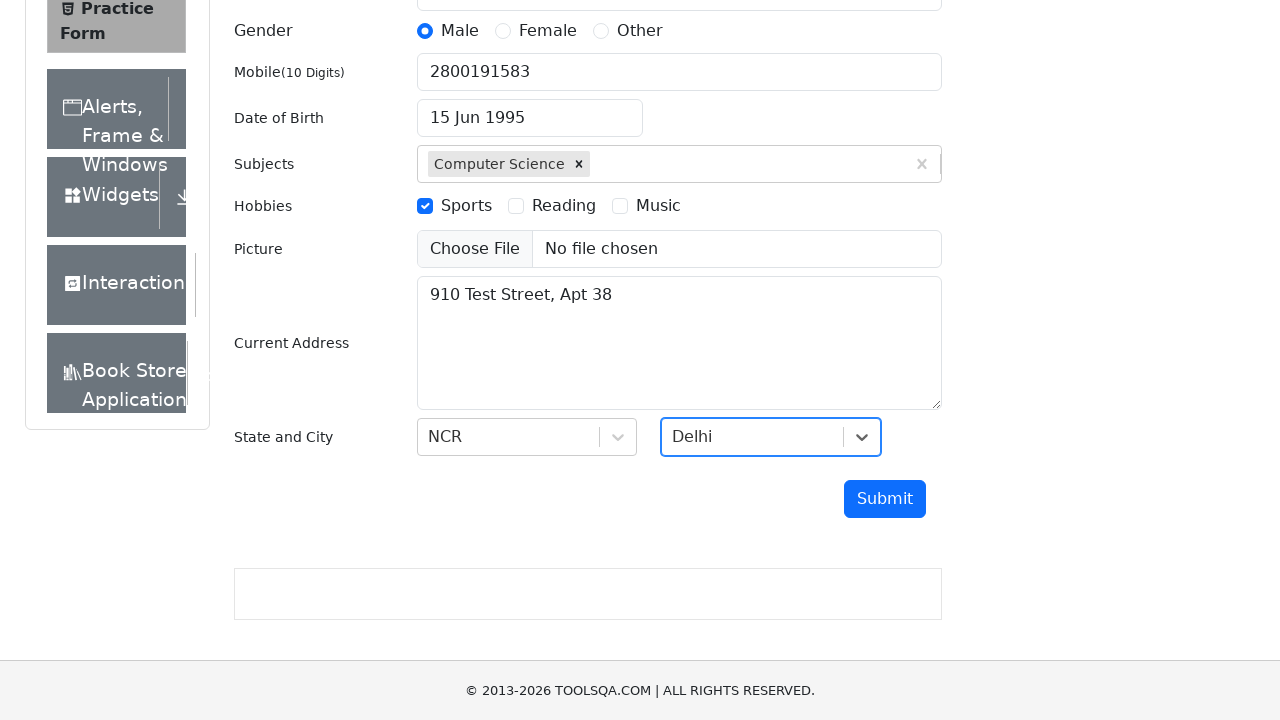

Clicked submit button to submit the form at (885, 499) on #submit
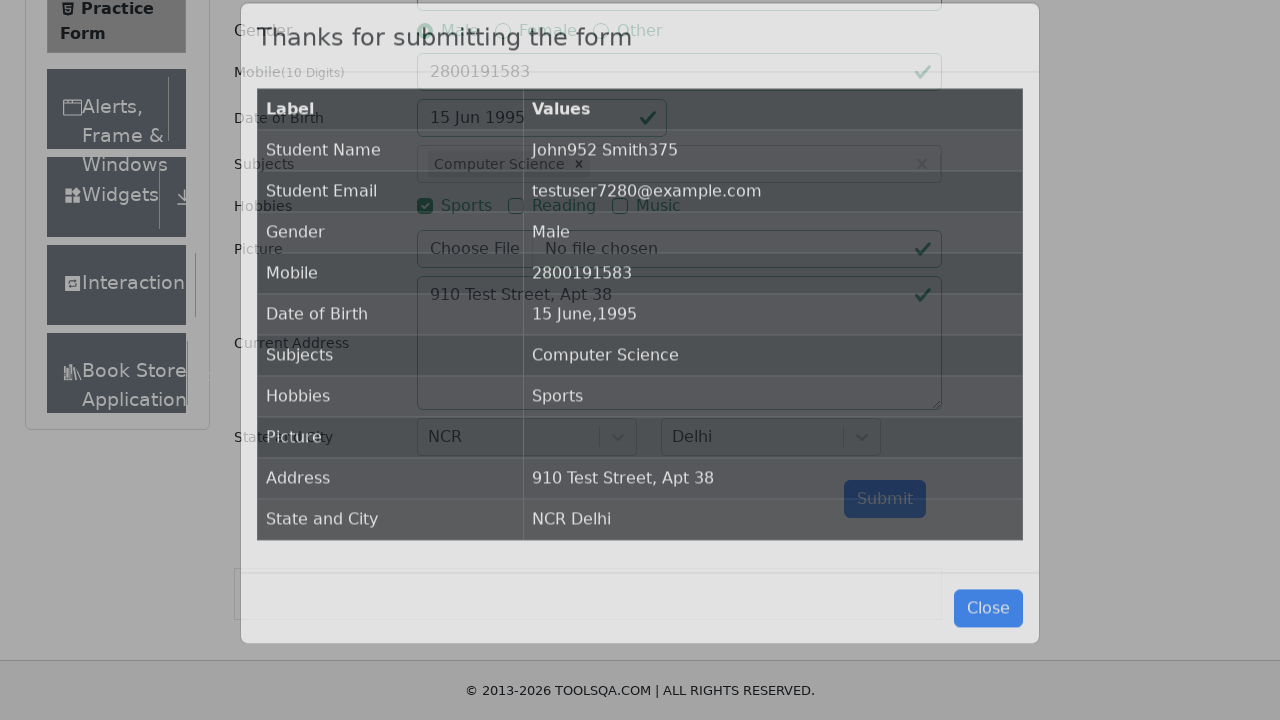

Confirmation modal appeared successfully
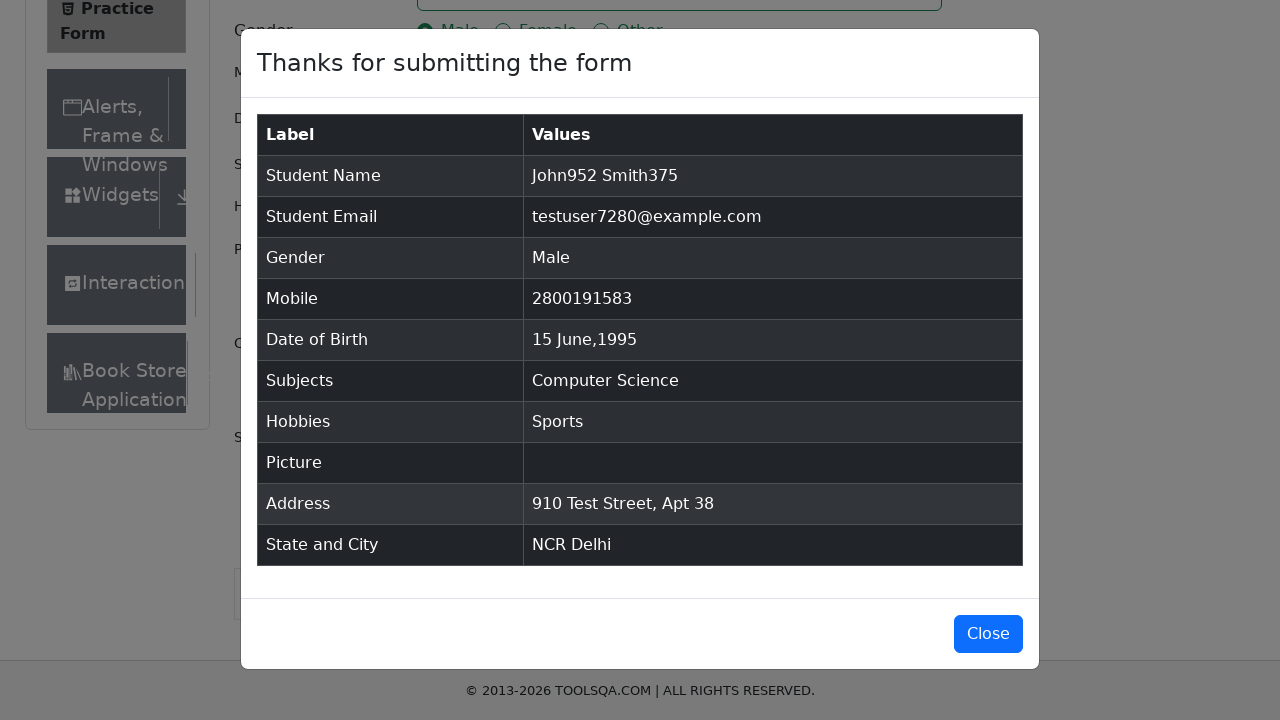

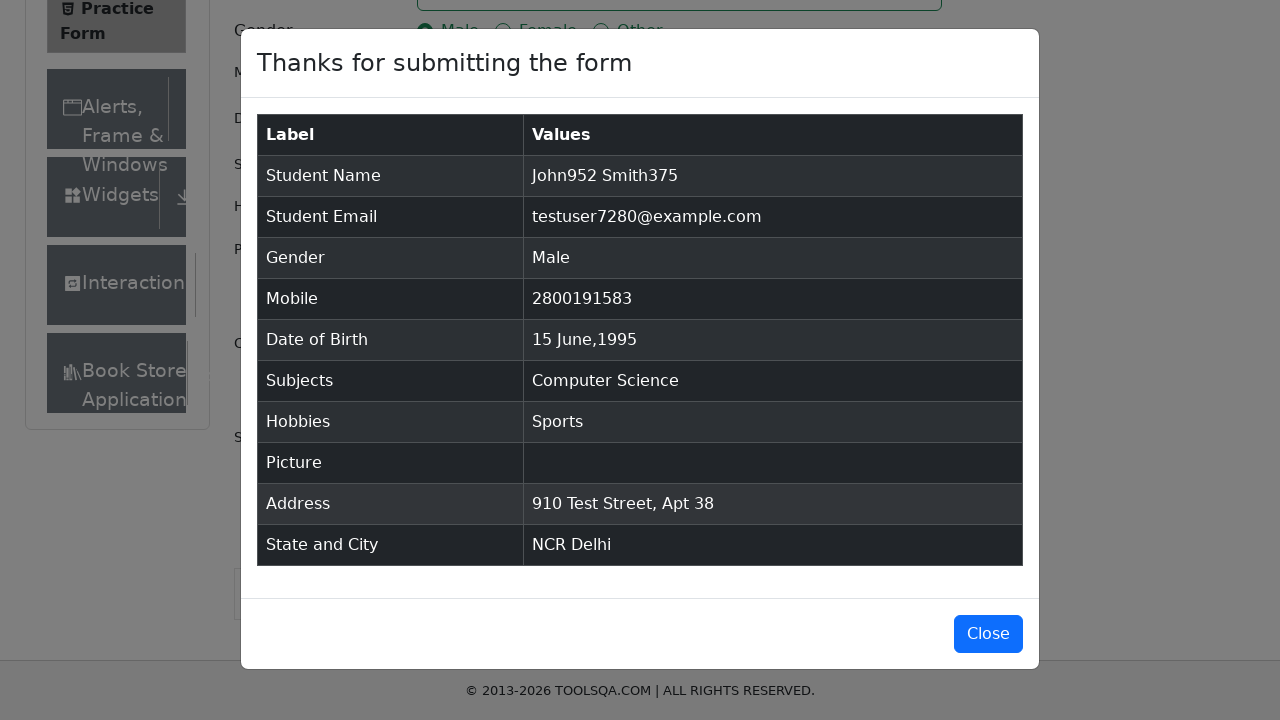